Tests JavaScript confirm dialog handling by clicking a button that triggers a confirmation alert and dismissing it

Starting URL: https://the-internet.herokuapp.com/javascript_alerts

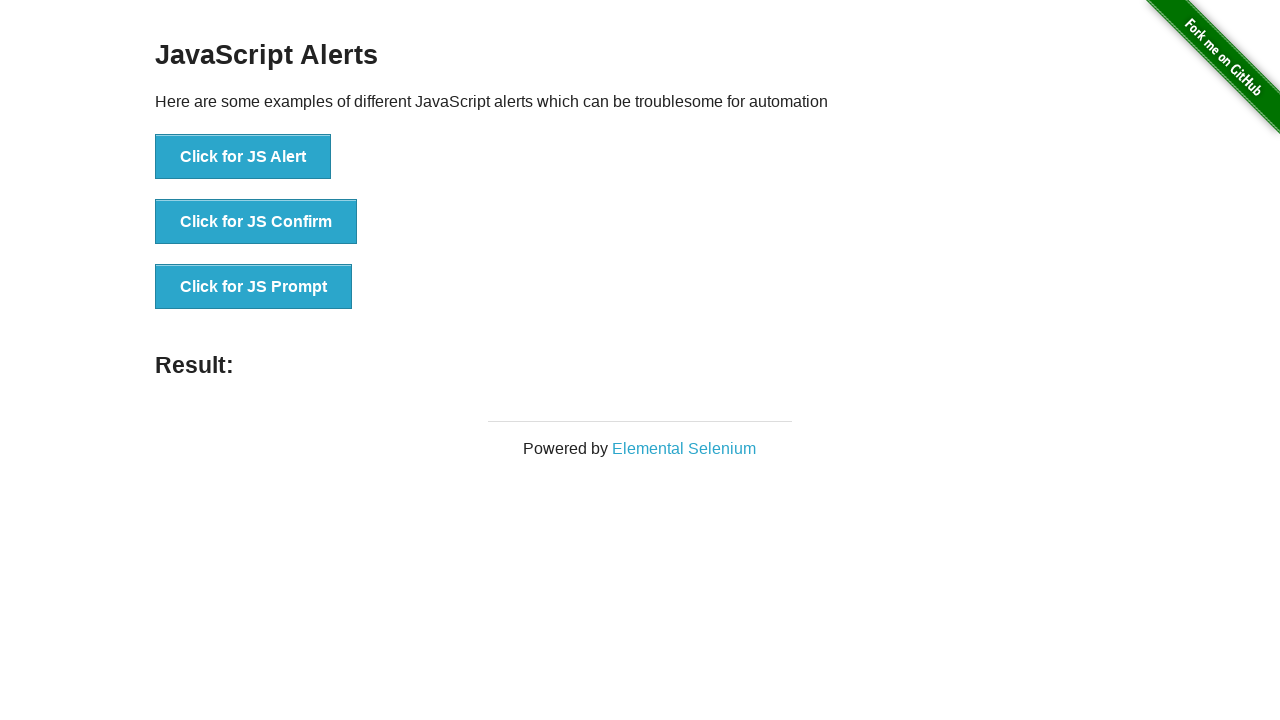

Set up dialog handler to dismiss confirmation dialogs
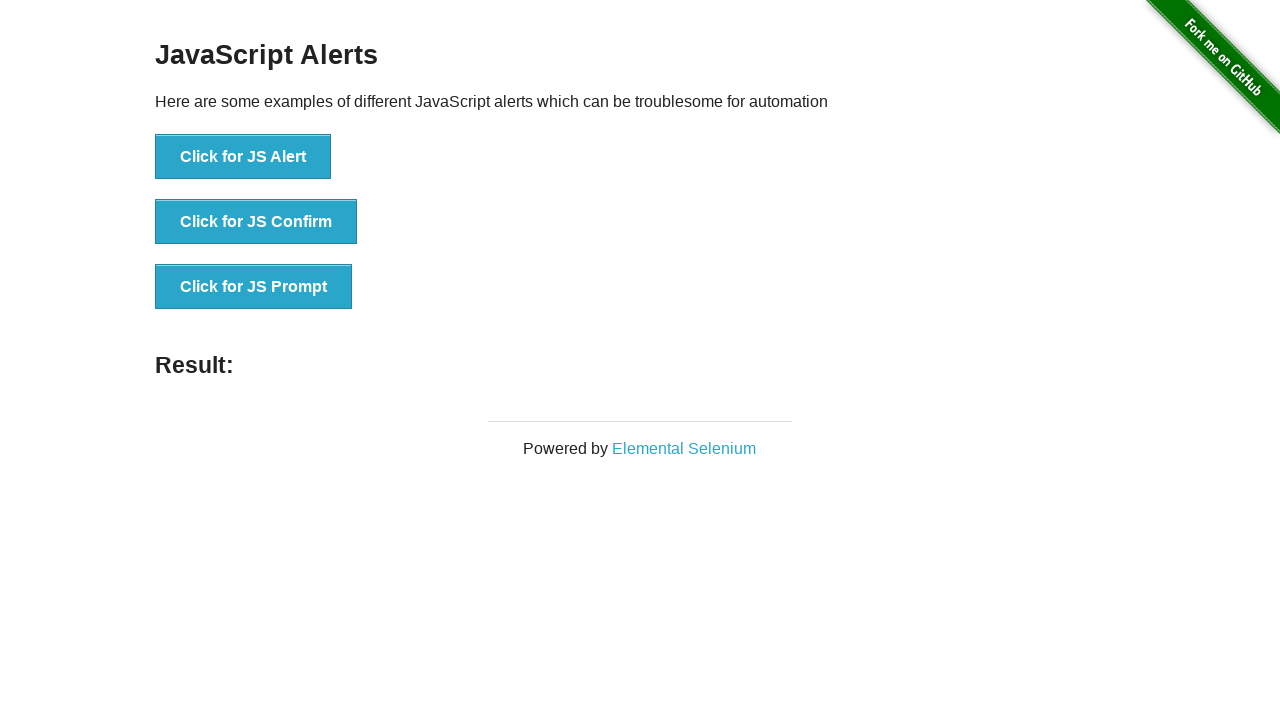

Clicked second button to trigger JavaScript confirmation dialog at (256, 222) on #content div ul li:nth-child(2) button
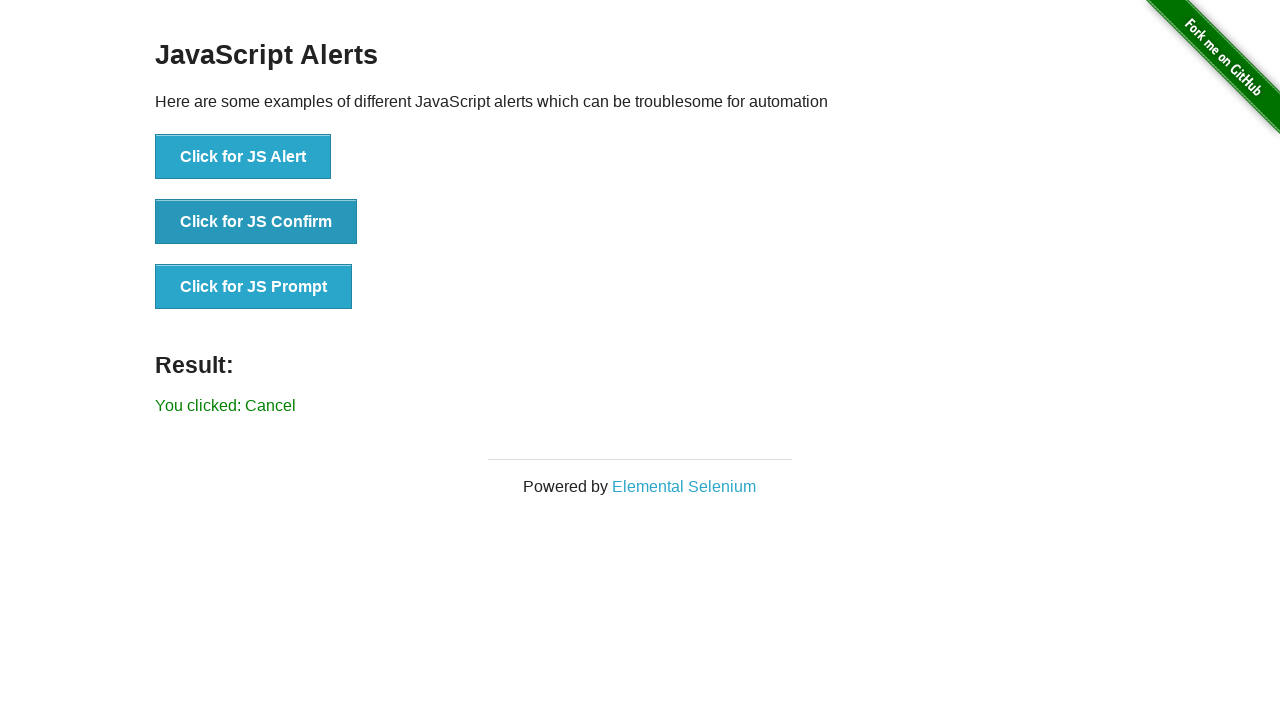

Confirmation dialog dismissed and result message appeared
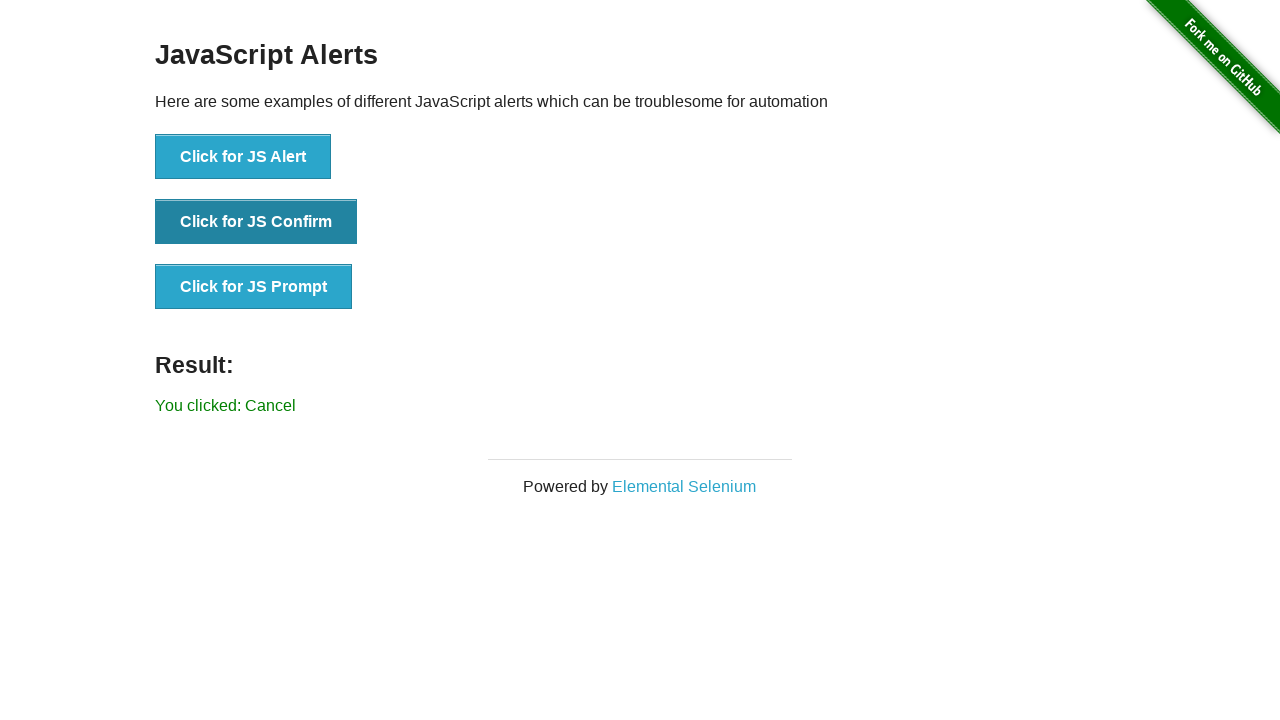

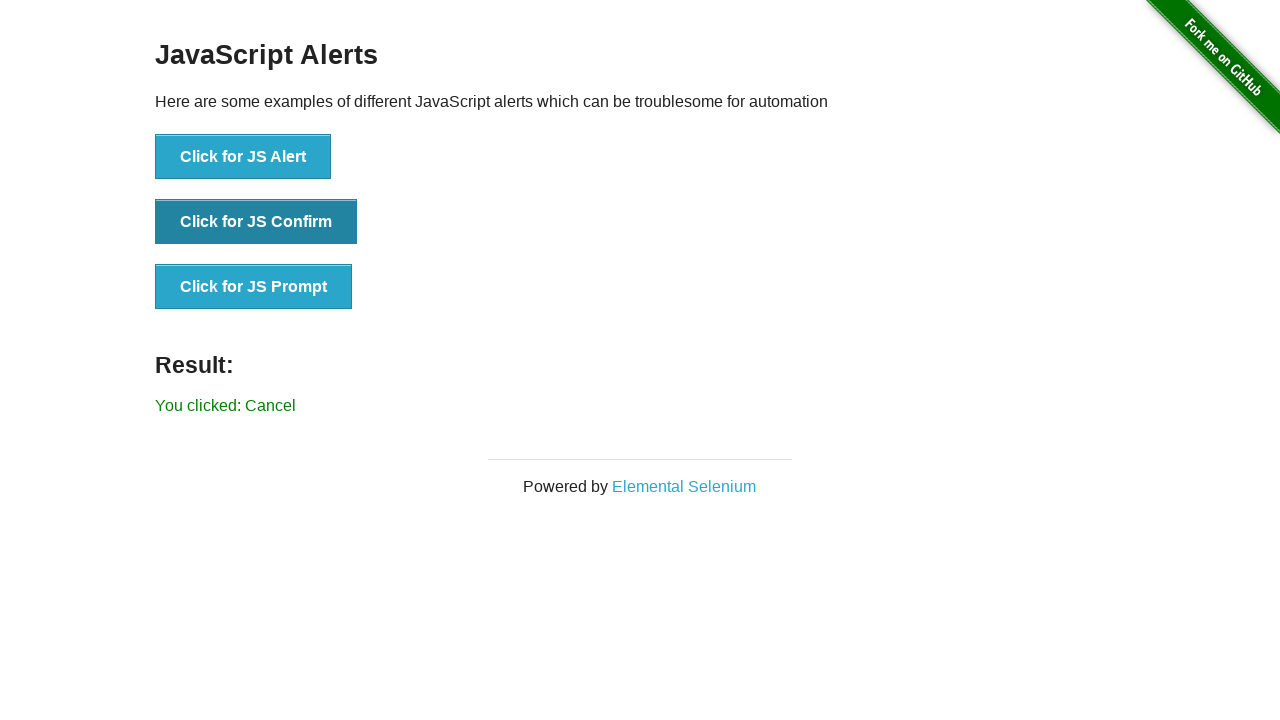